Tests navigation from the home page to the about page by clicking the about link and verifying the page loads

Starting URL: https://v1.training-support.net

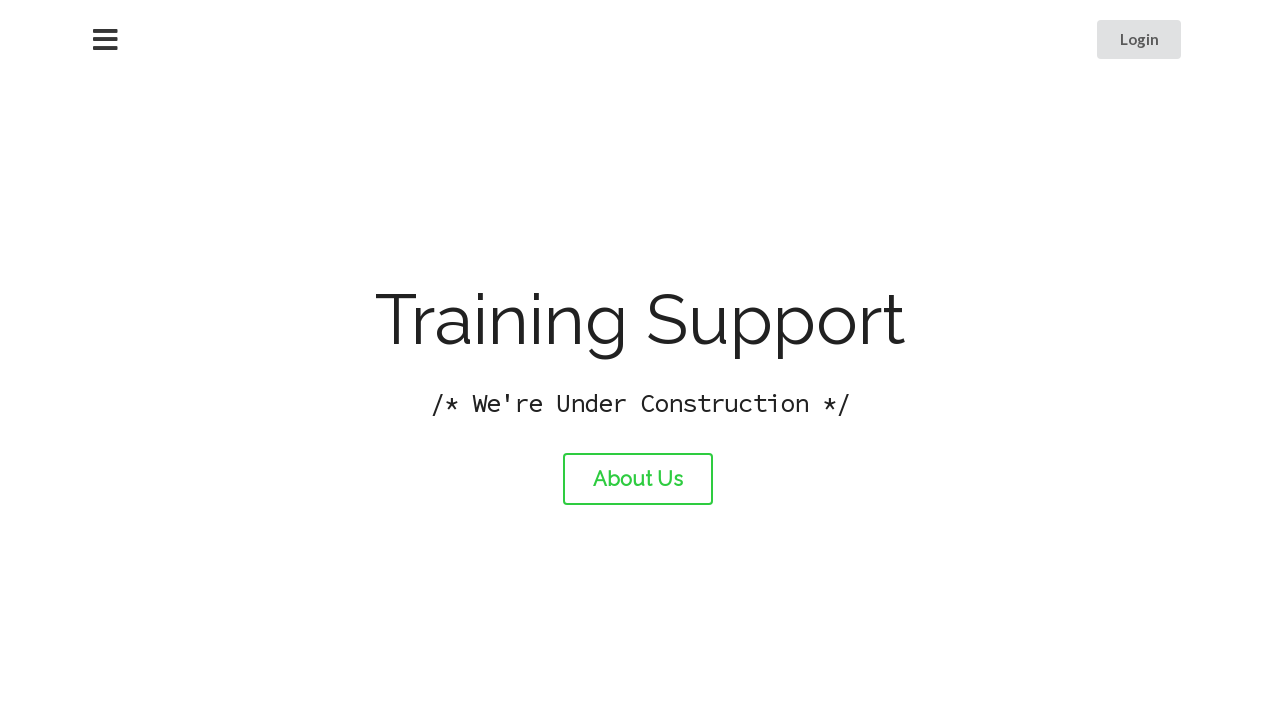

Clicked the about link at (638, 479) on #about-link
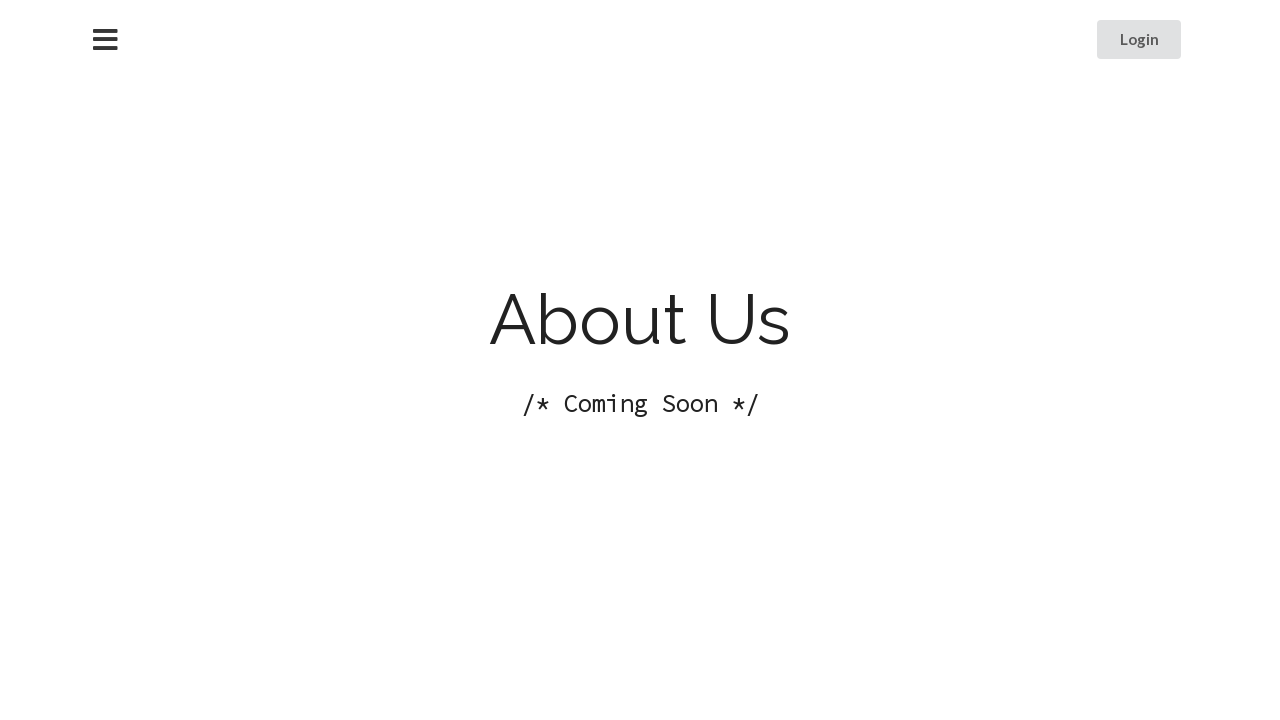

About page loaded and DOM content ready
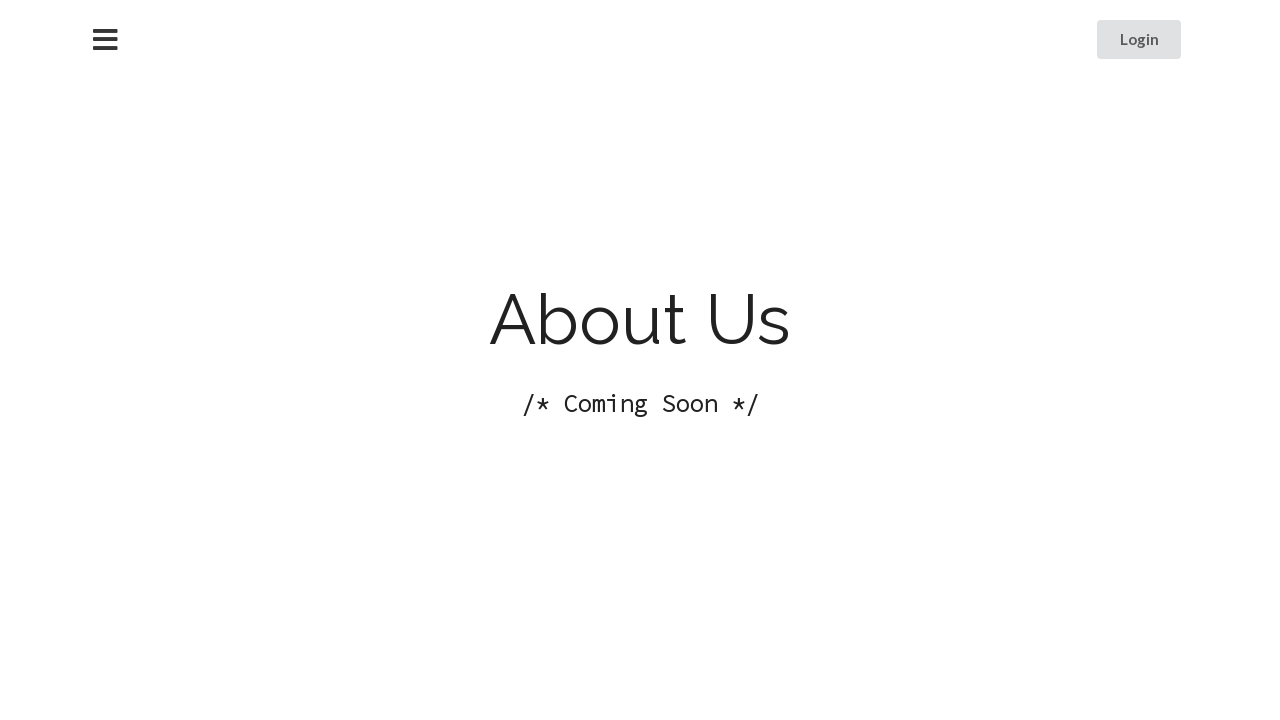

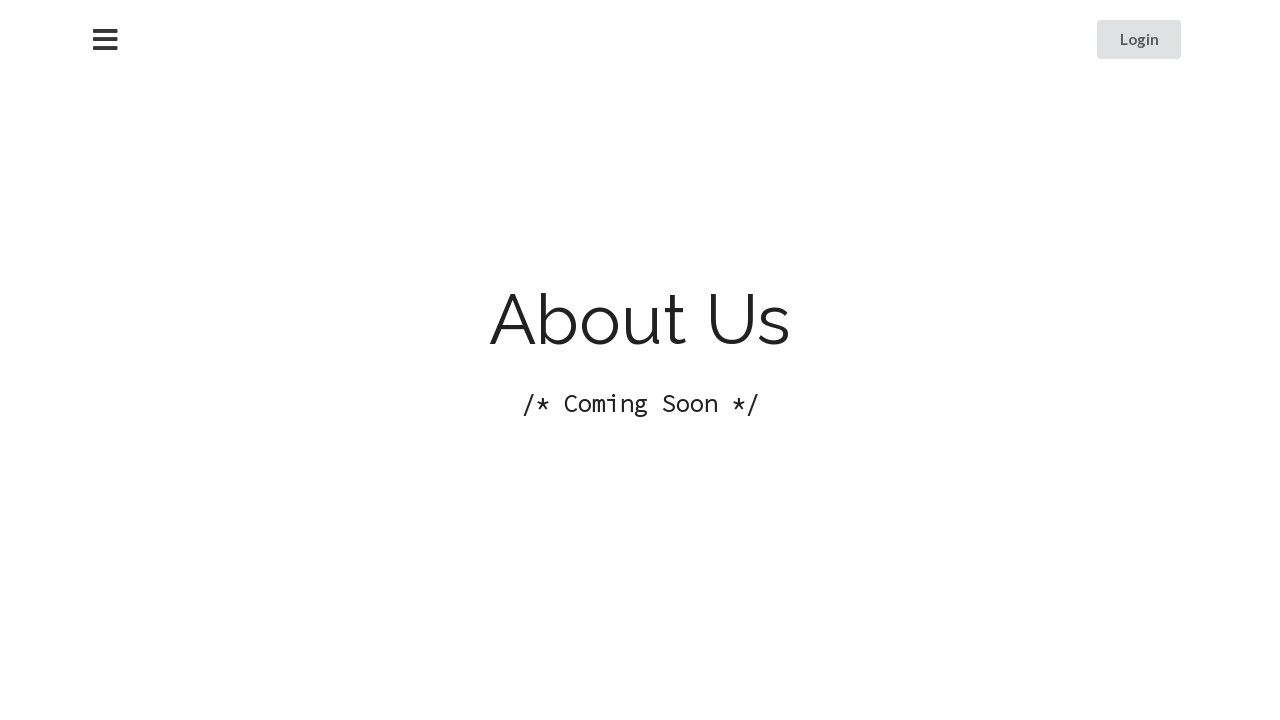